Tests clicking functionality by navigating to Add/Remove Elements page and clicking the Add Element button

Starting URL: https://the-internet.herokuapp.com/

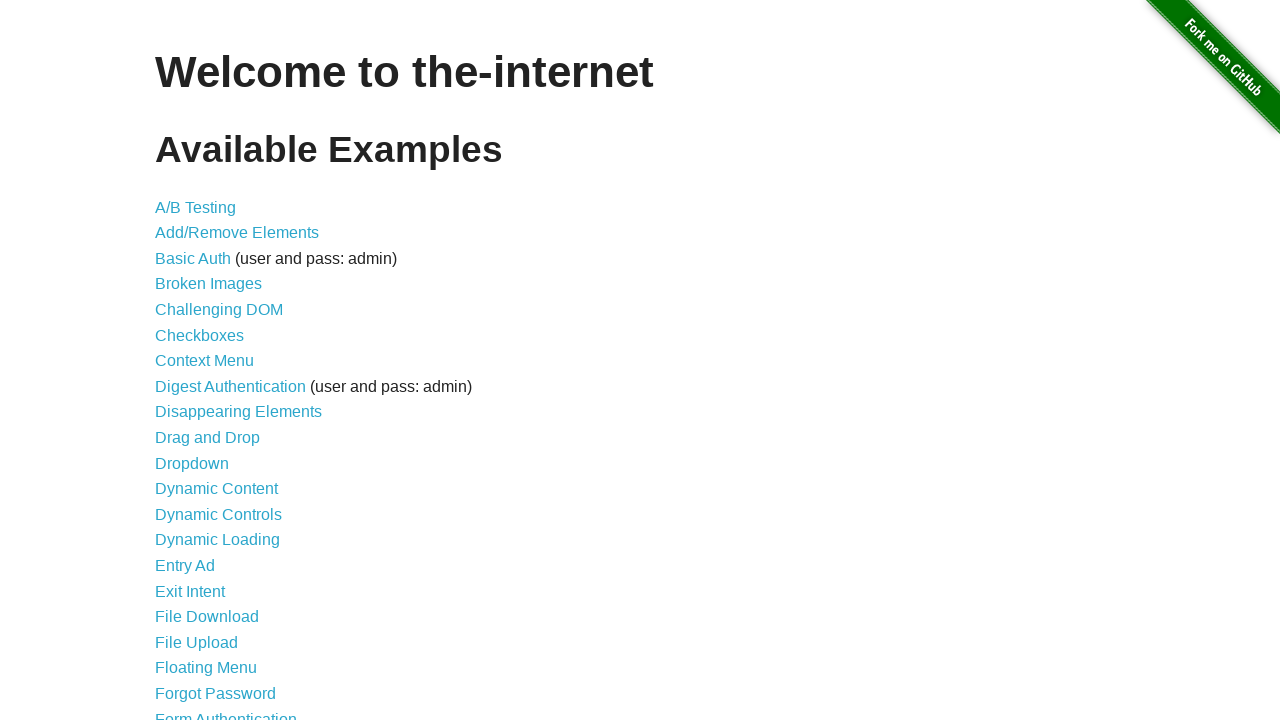

Clicked on Add/Remove Elements link to navigate to the page at (237, 233) on text=Add/Remove Elements
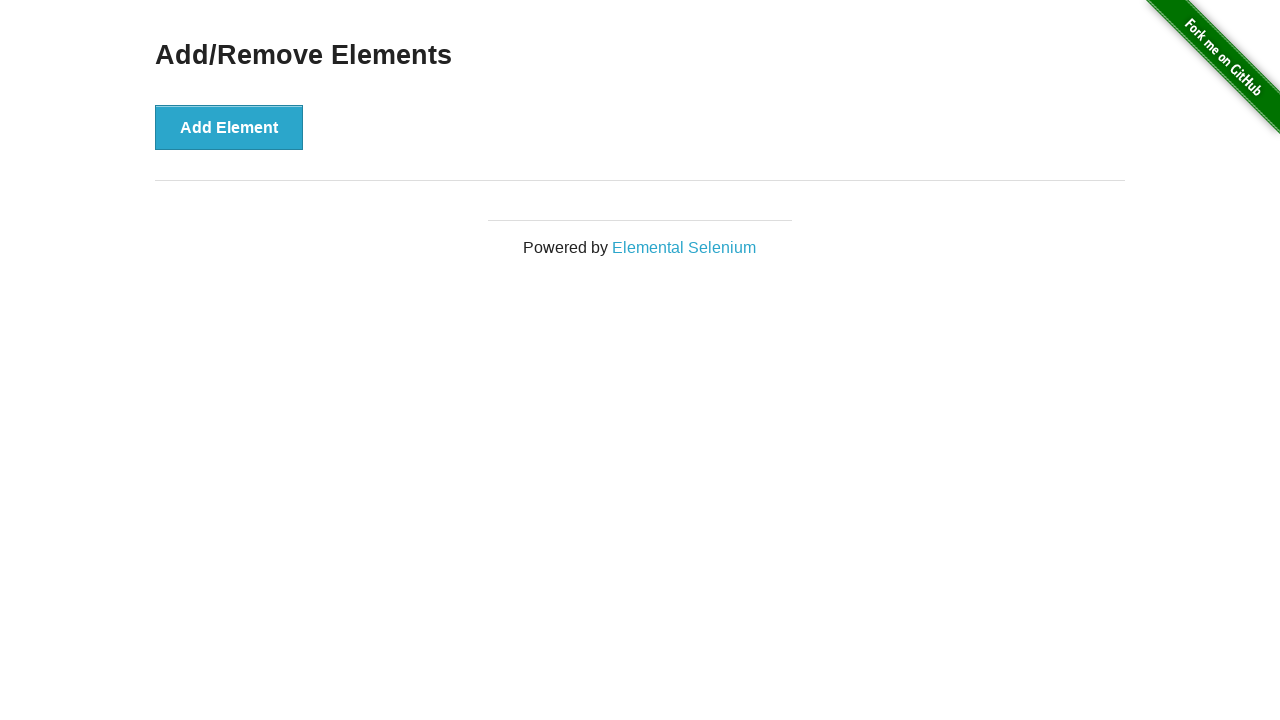

Clicked on Add Element button at (229, 127) on text=Add Element
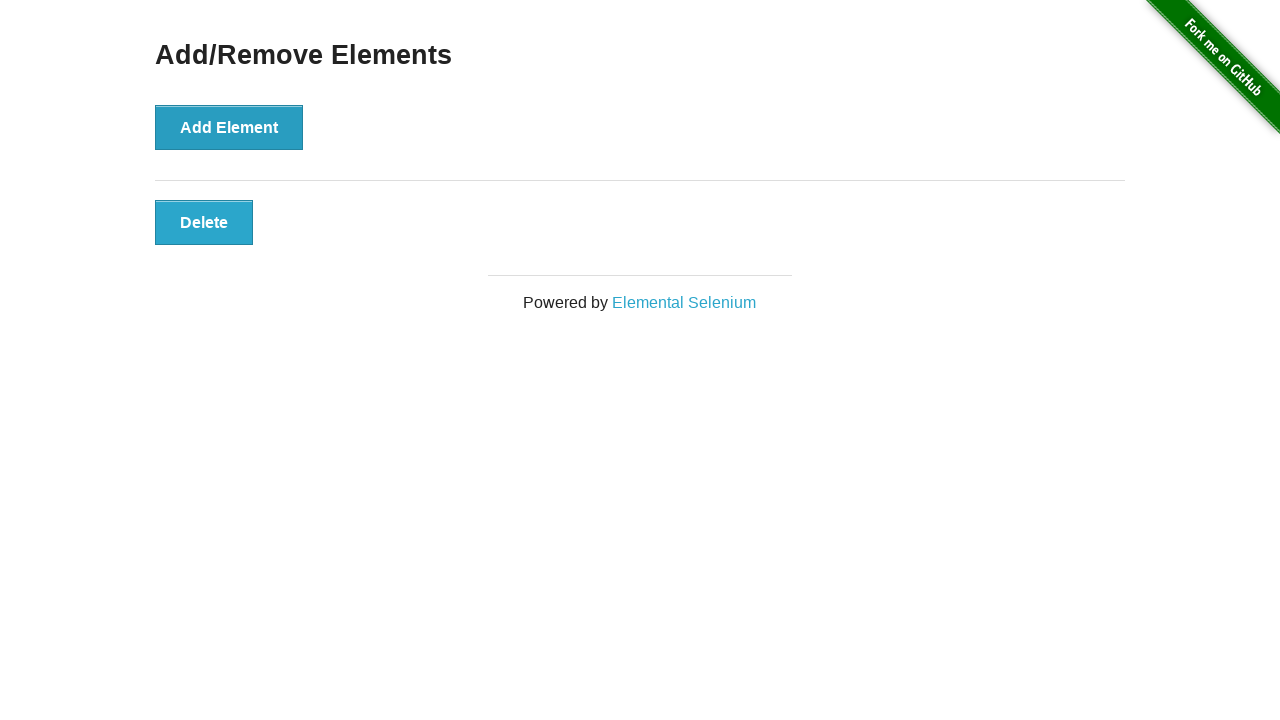

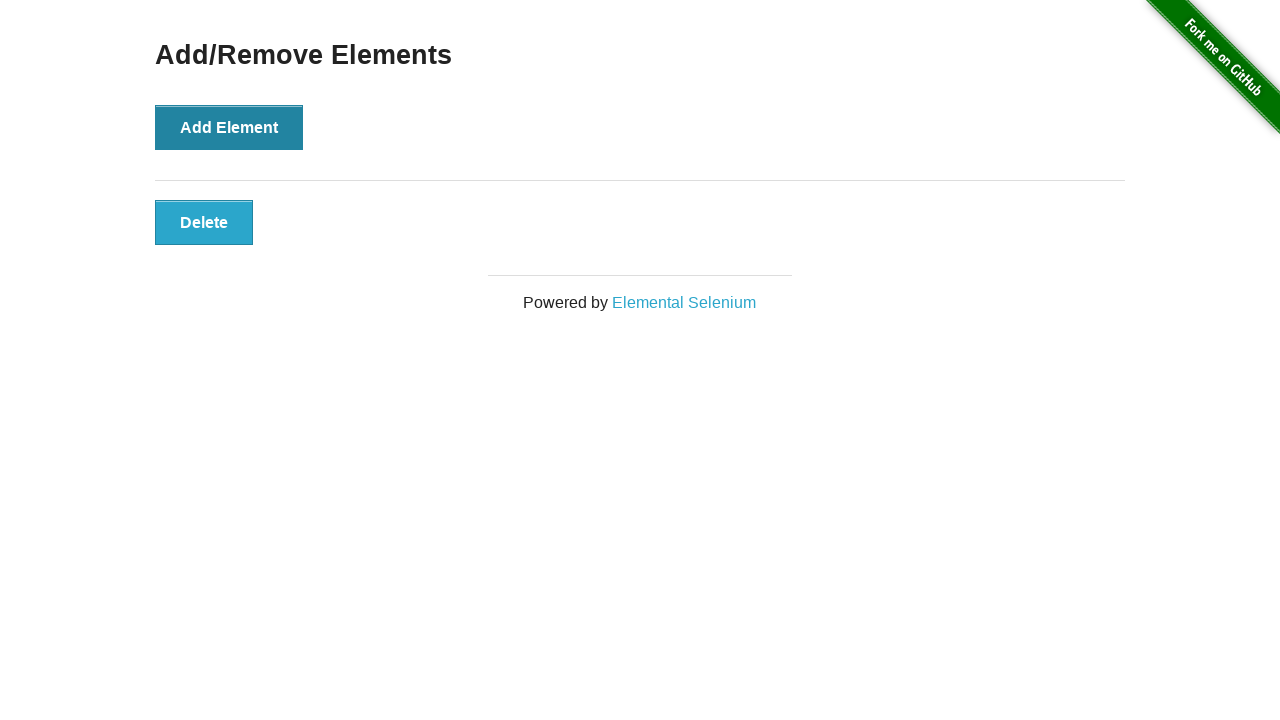